Tests drag and drop functionality by dragging element A to element B and verifying the swap

Starting URL: https://the-internet.herokuapp.com/drag_and_drop

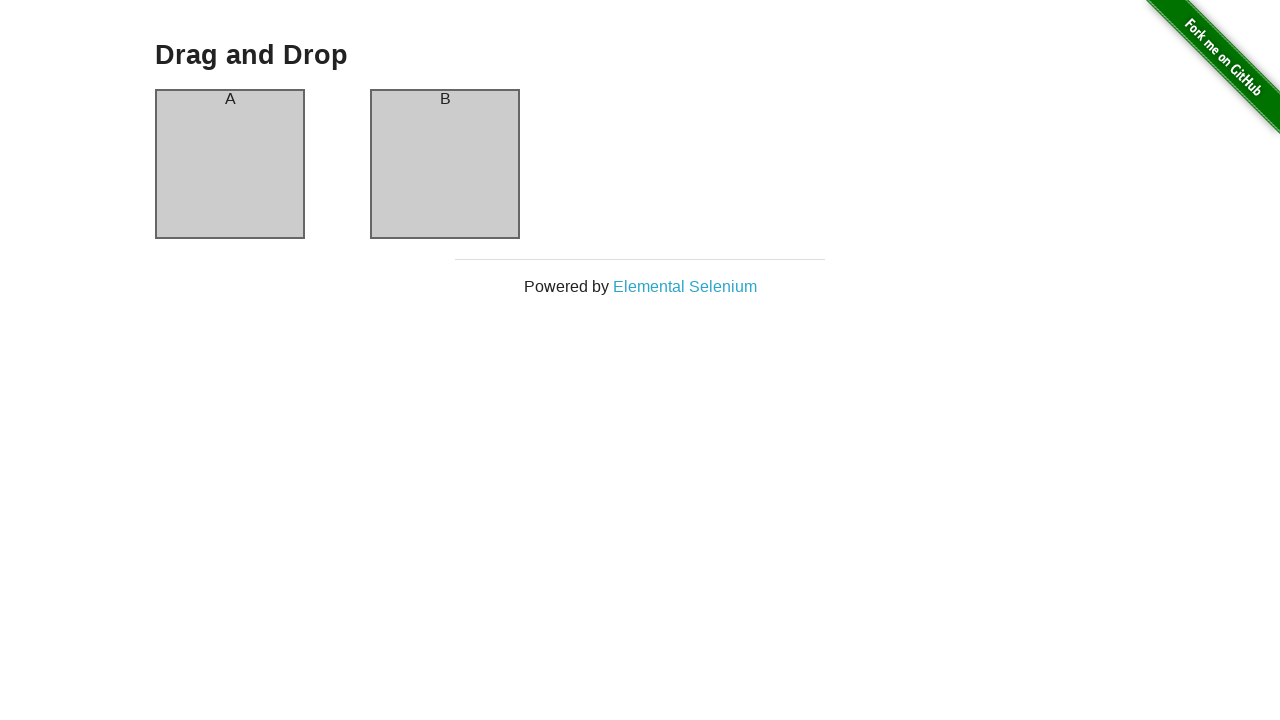

Dragged element A to element B at (445, 164)
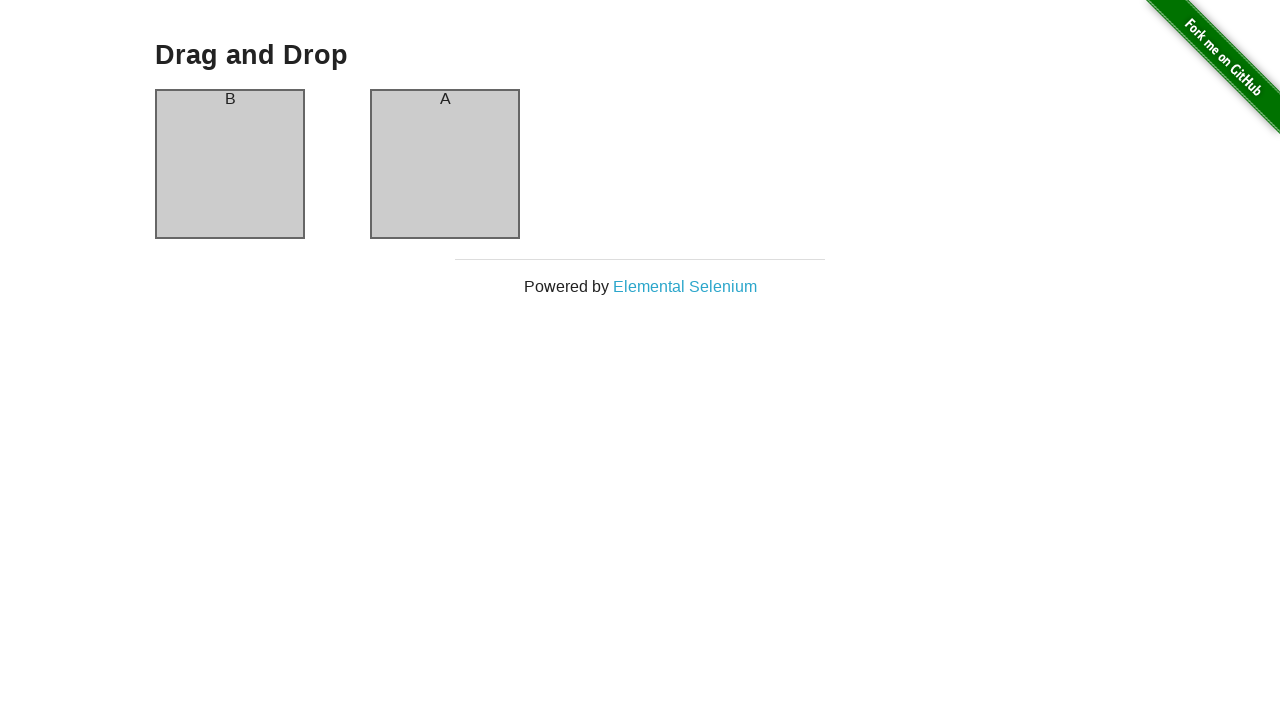

Located element A to verify swap
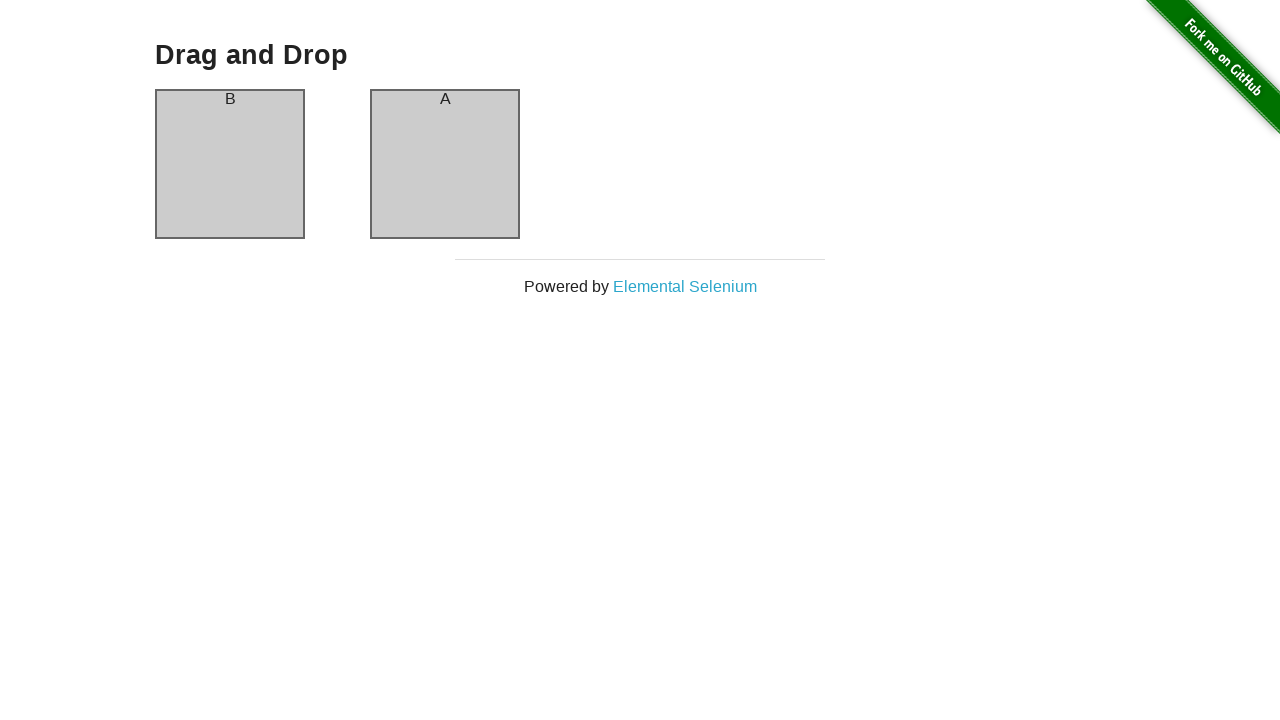

Verified that element A now contains 'B' after drag and drop
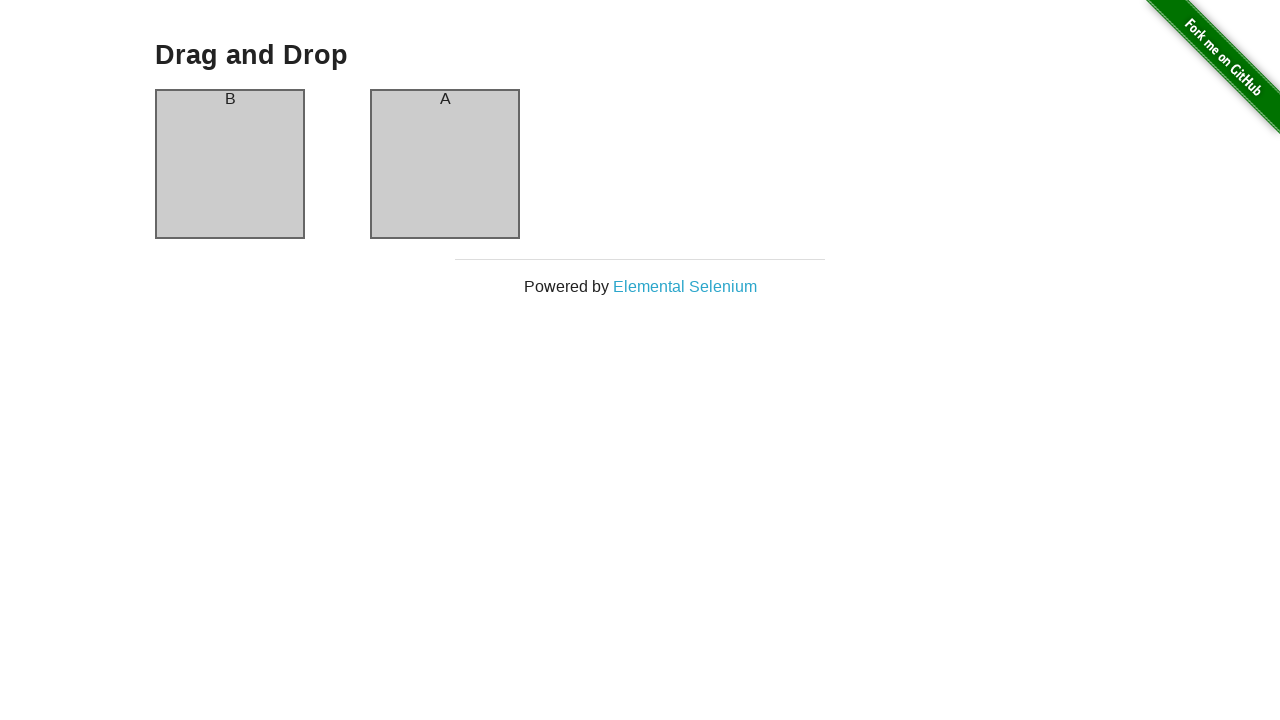

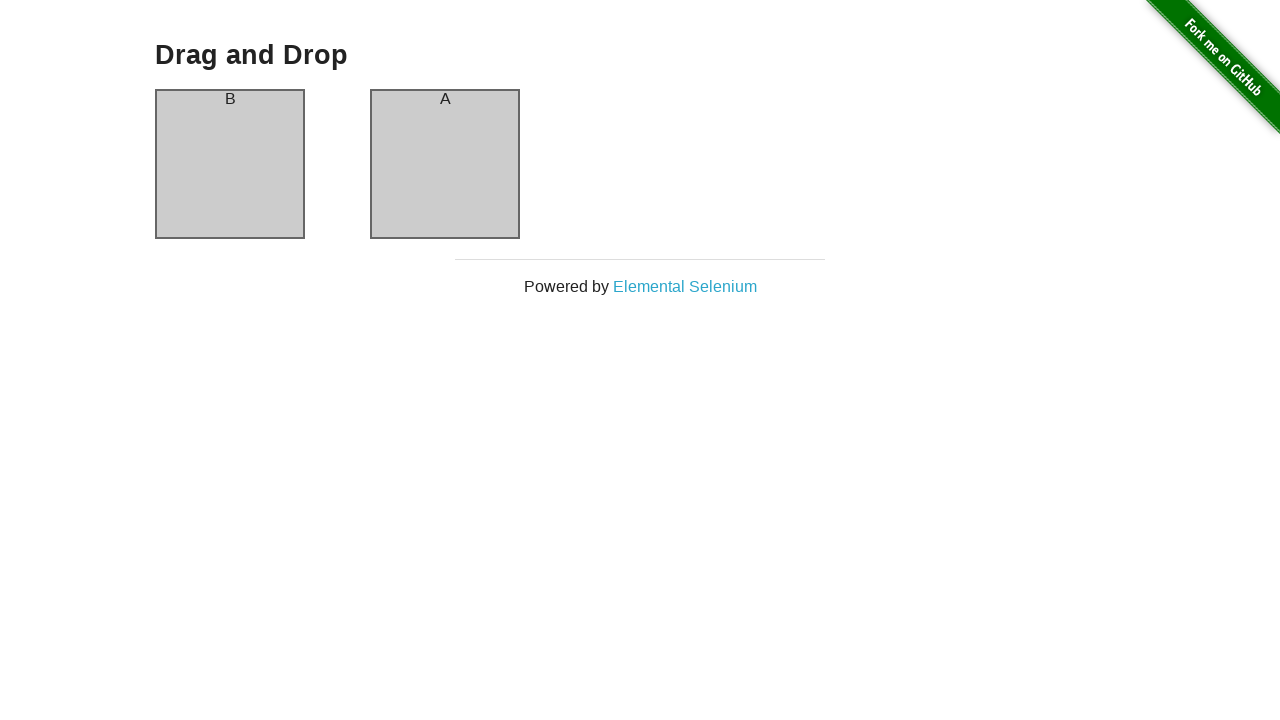